Tests a password generator application by toggling password option switches (uppercase, lowercase, digits), clicking the generate button, and verifying the generated password is displayed.

Starting URL: https://genpass.lovable.app/

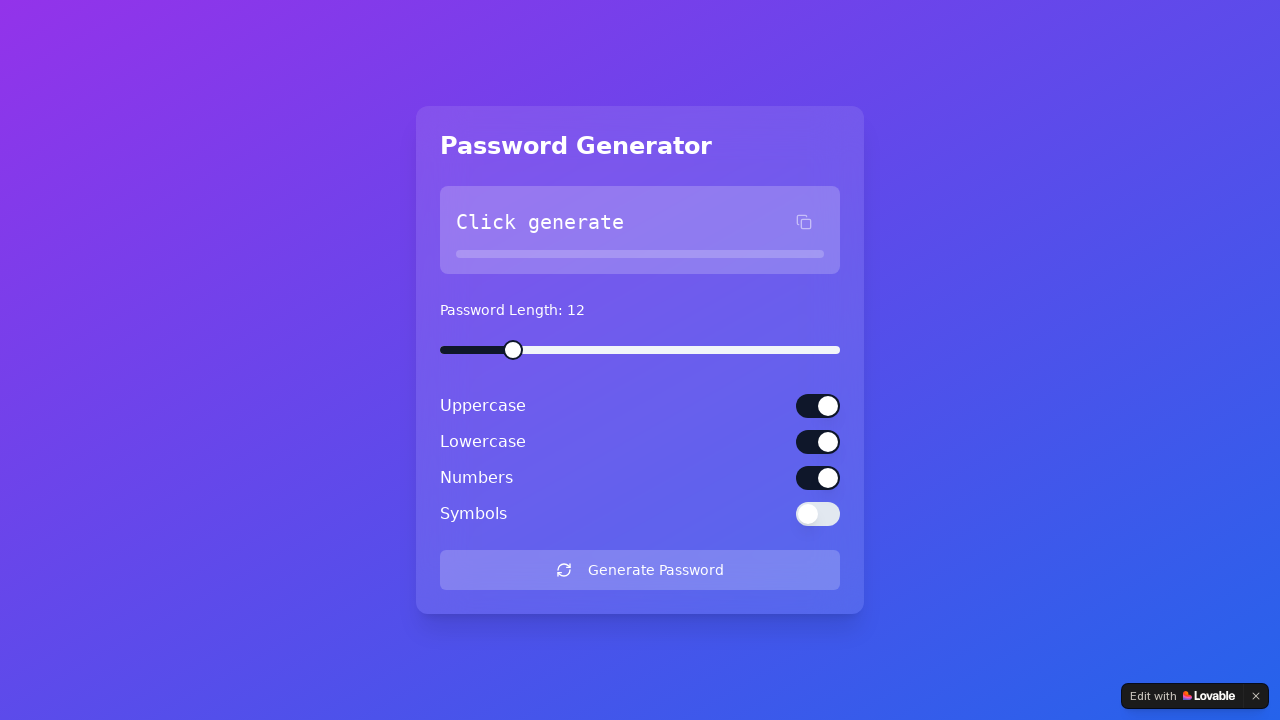

Waited for password option toggle switches to load
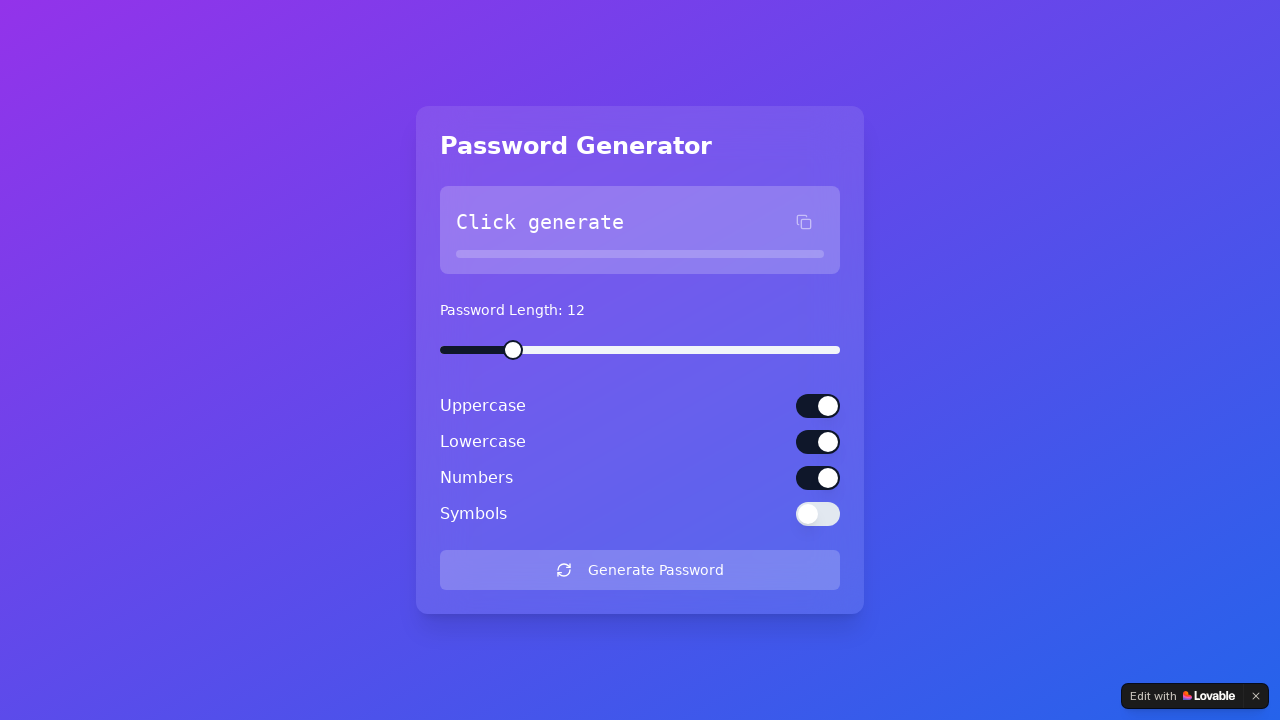

Located first toggle switch (uppercase option)
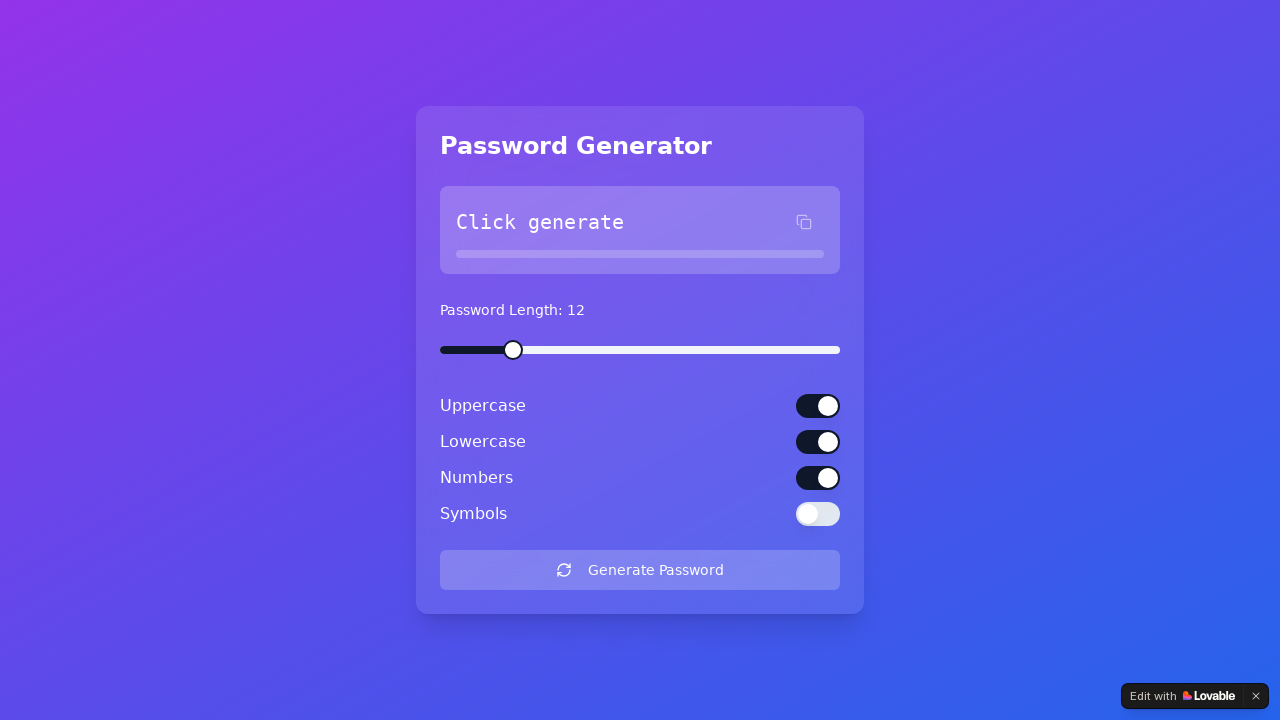

Located second toggle switch (lowercase option)
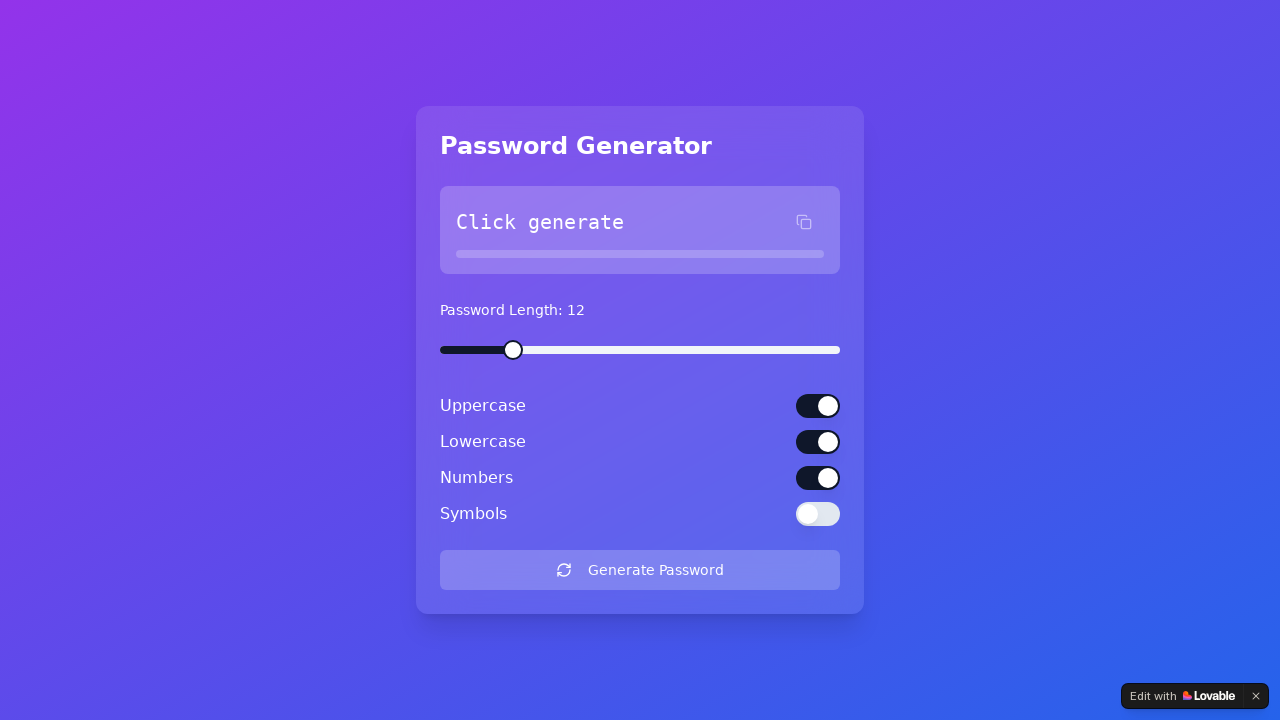

Located third toggle switch (digits option)
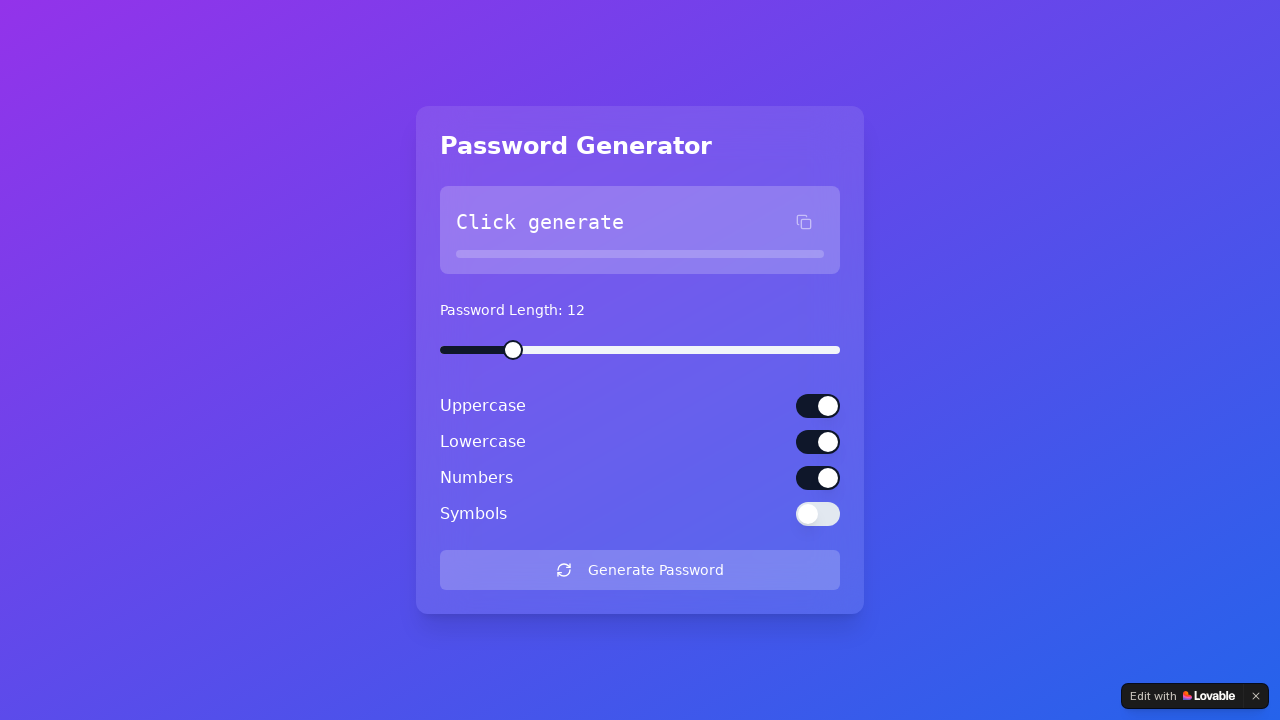

Retrieved state of first toggle switch: true
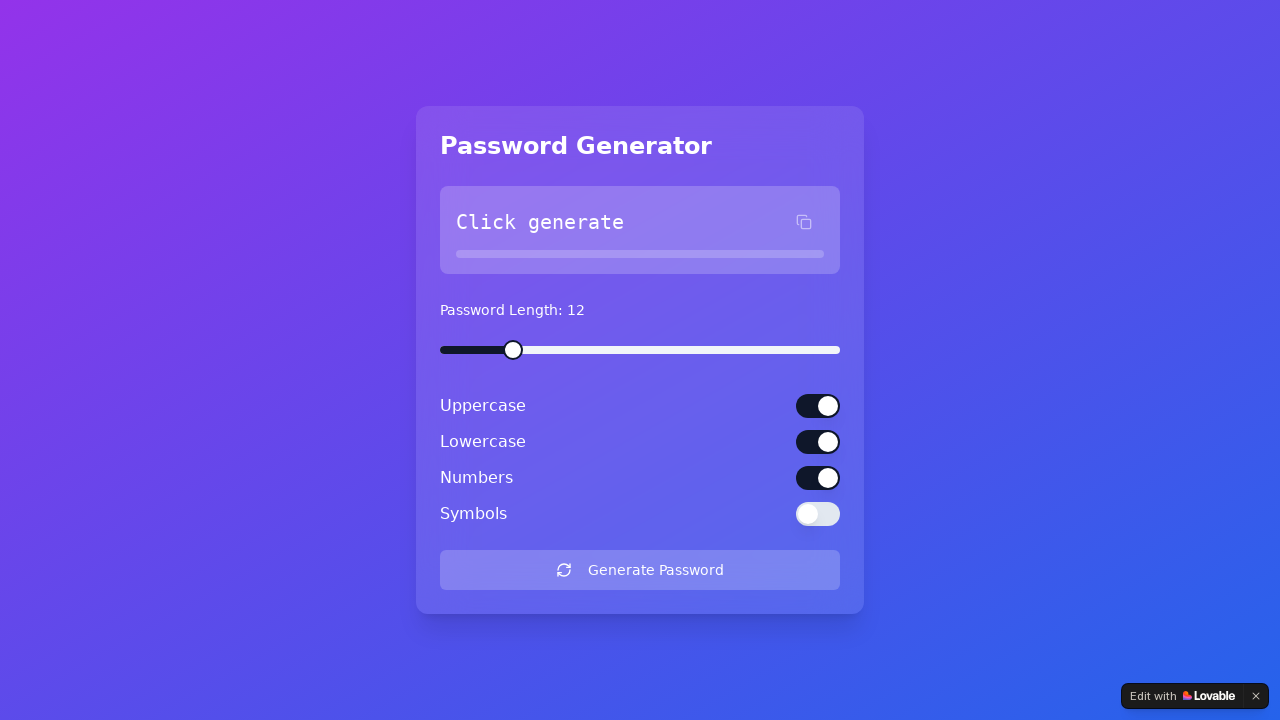

Toggled off the first switch (uppercase) at (818, 406) on (//button[@role='switch'])[1]
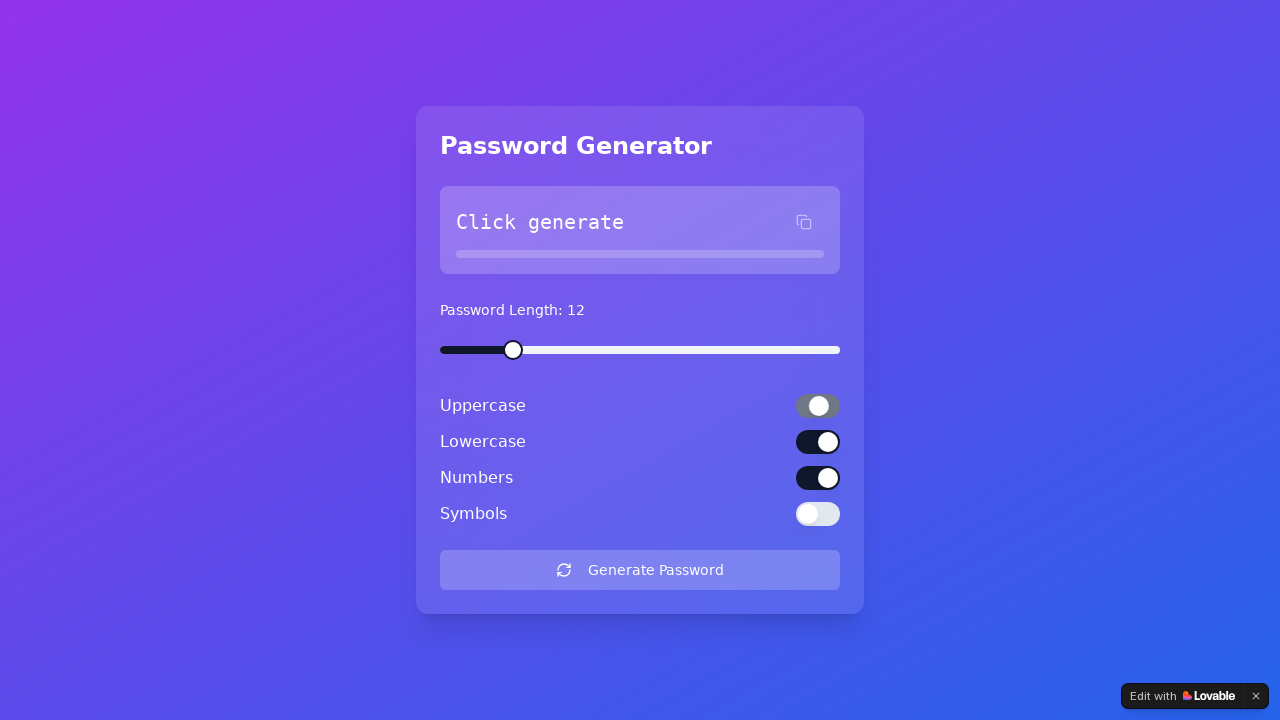

Retrieved state of second toggle switch: true
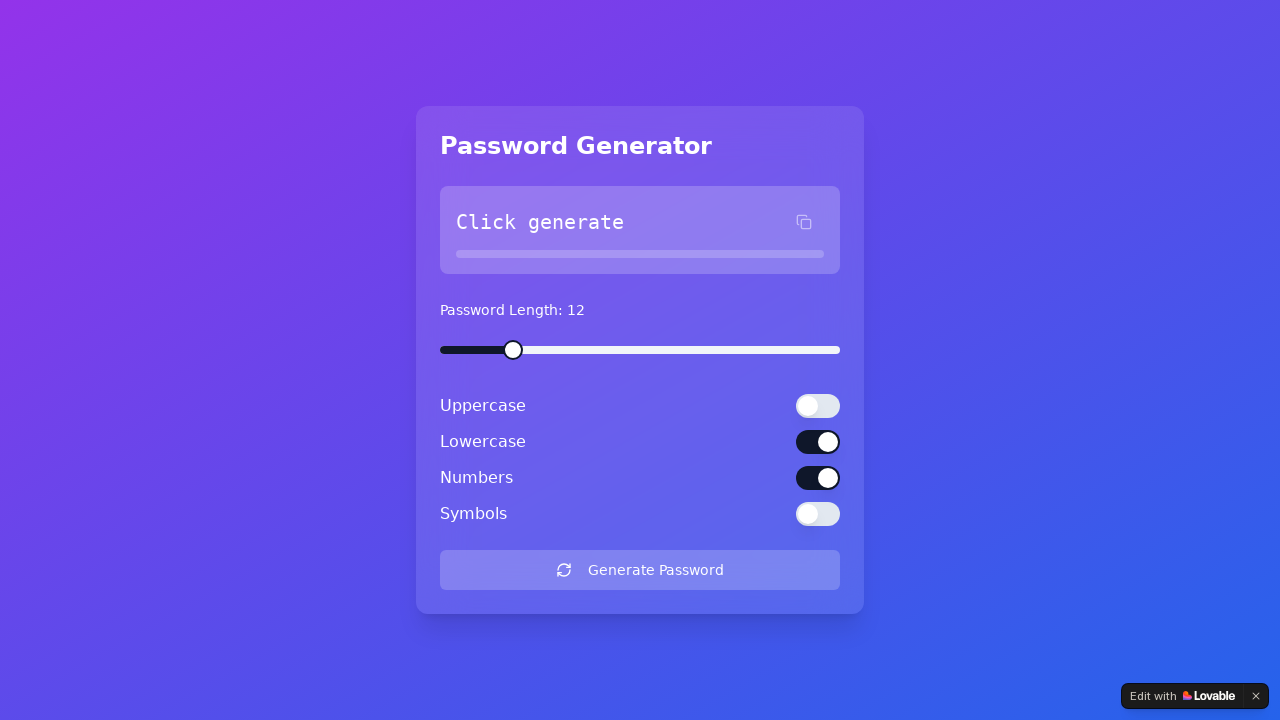

Toggled off the second switch (lowercase) at (818, 442) on (//button[@role='switch'])[2]
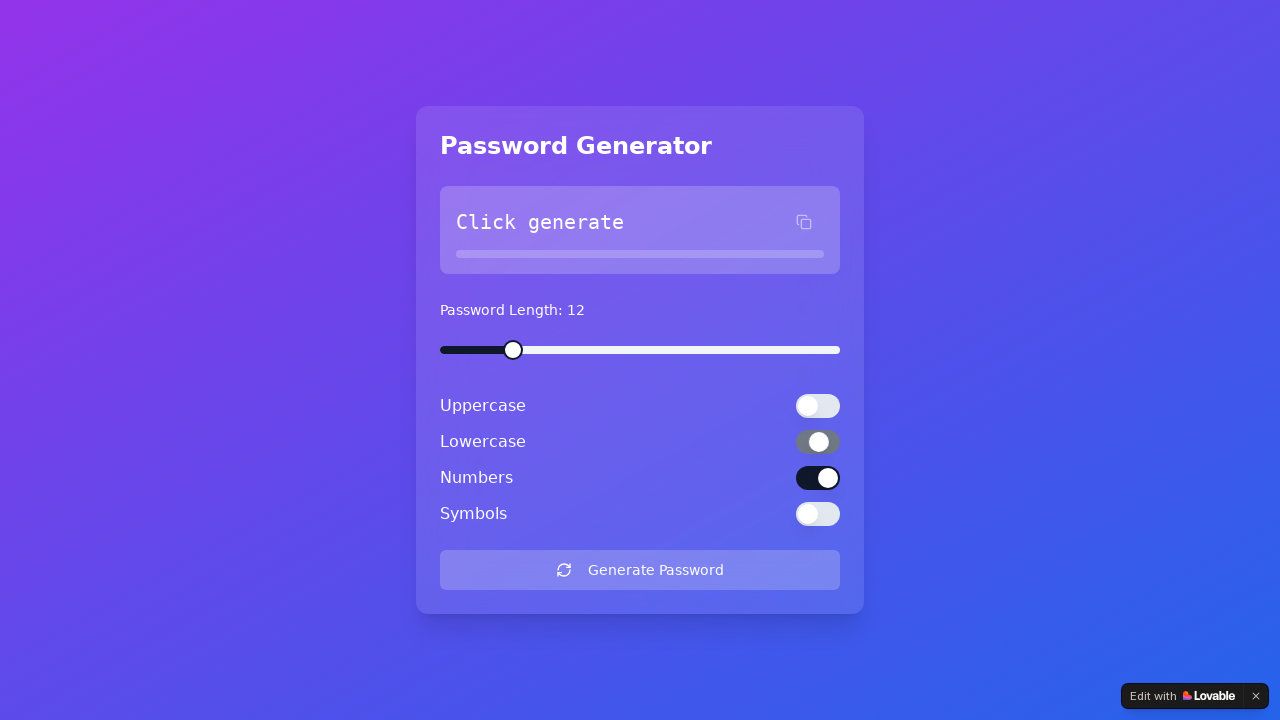

Retrieved state of third toggle switch: true
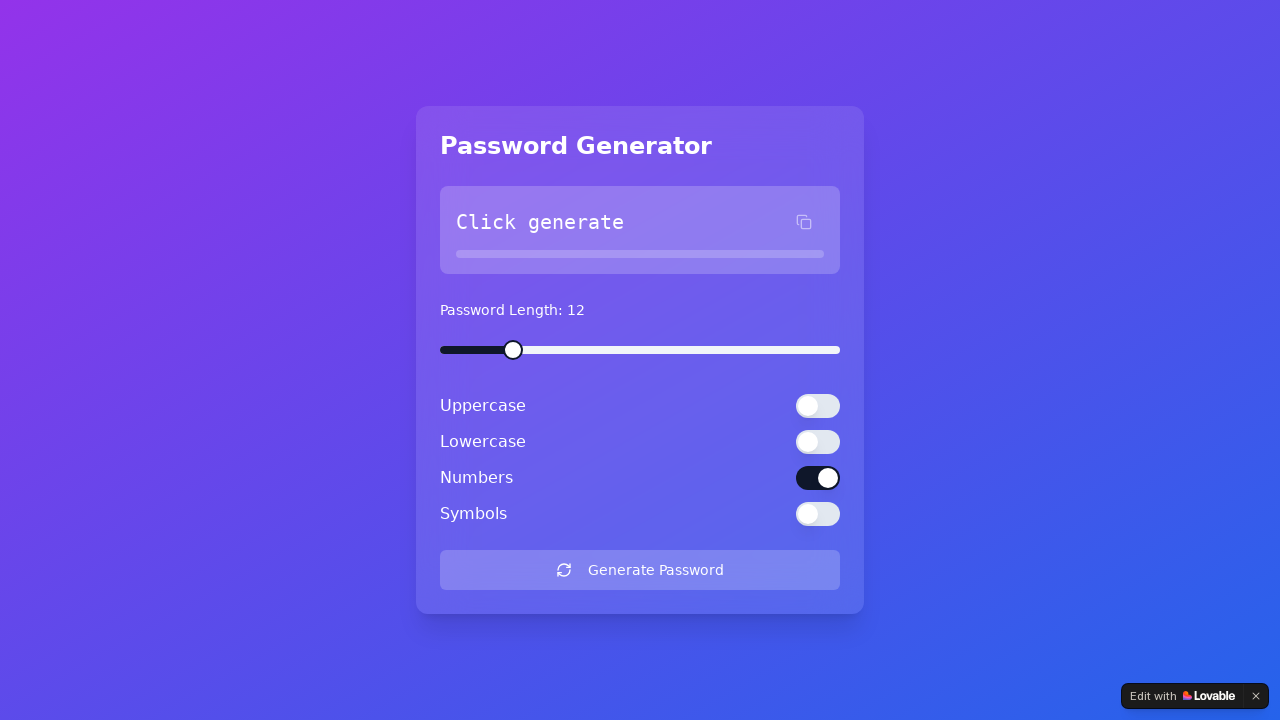

Clicked the Generate button to create password at (640, 570) on button:has-text('Generate')
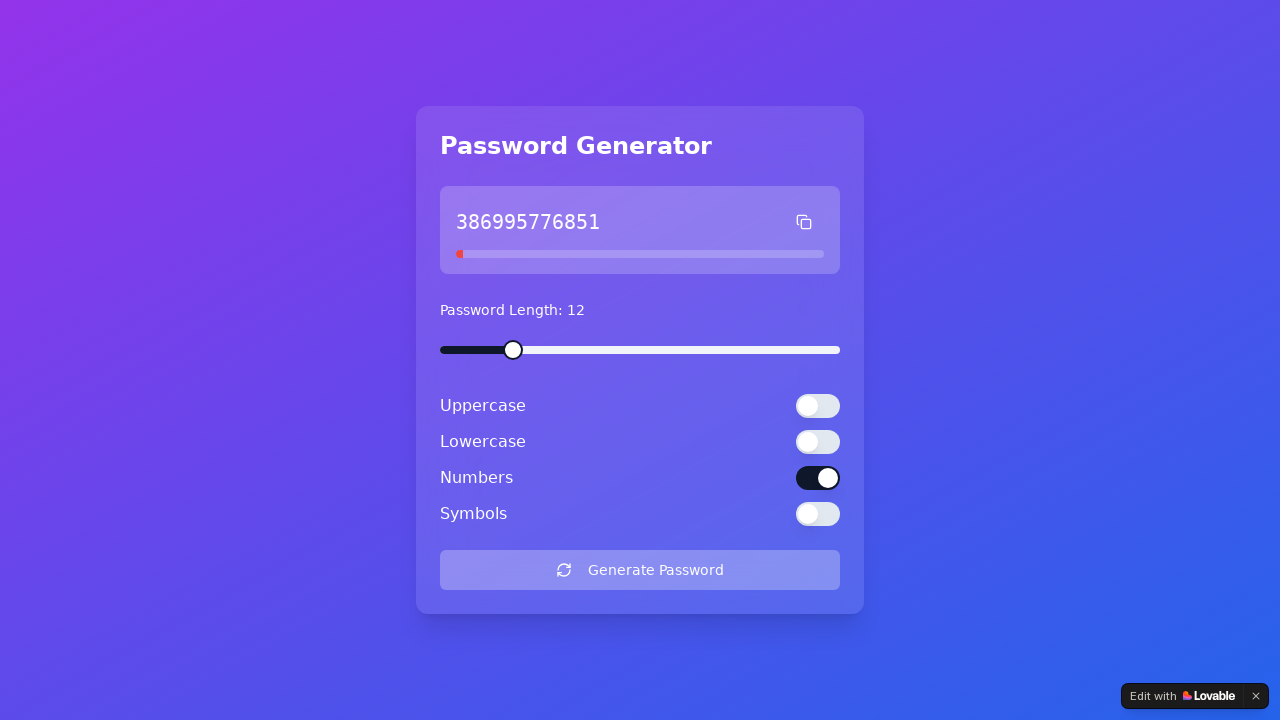

Password generated and displayed successfully
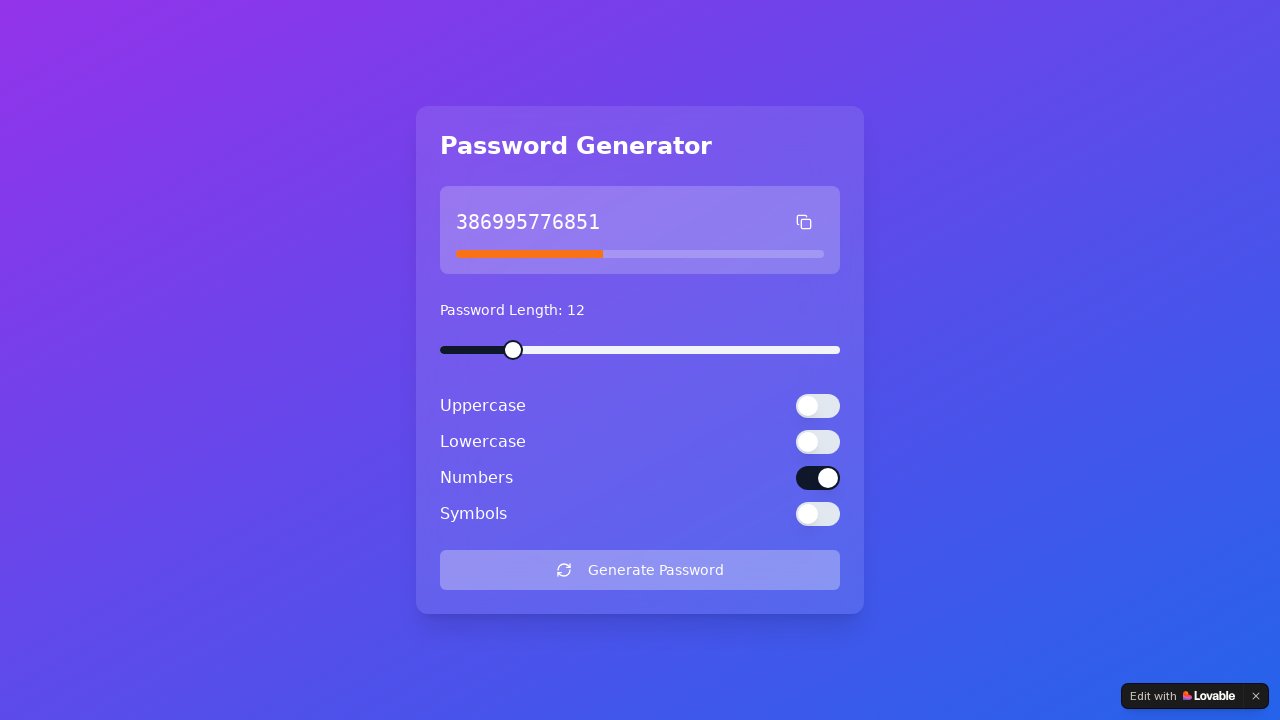

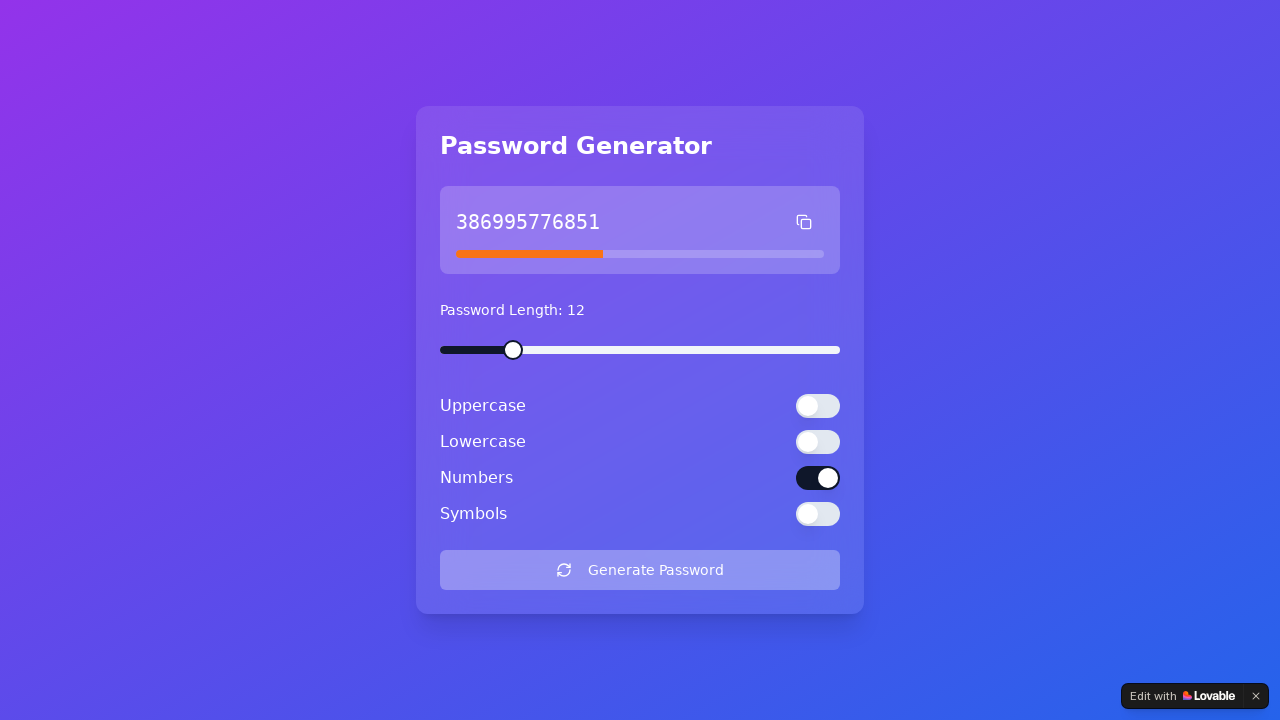